Tests that todo data persists after page reload

Starting URL: https://demo.playwright.dev/todomvc

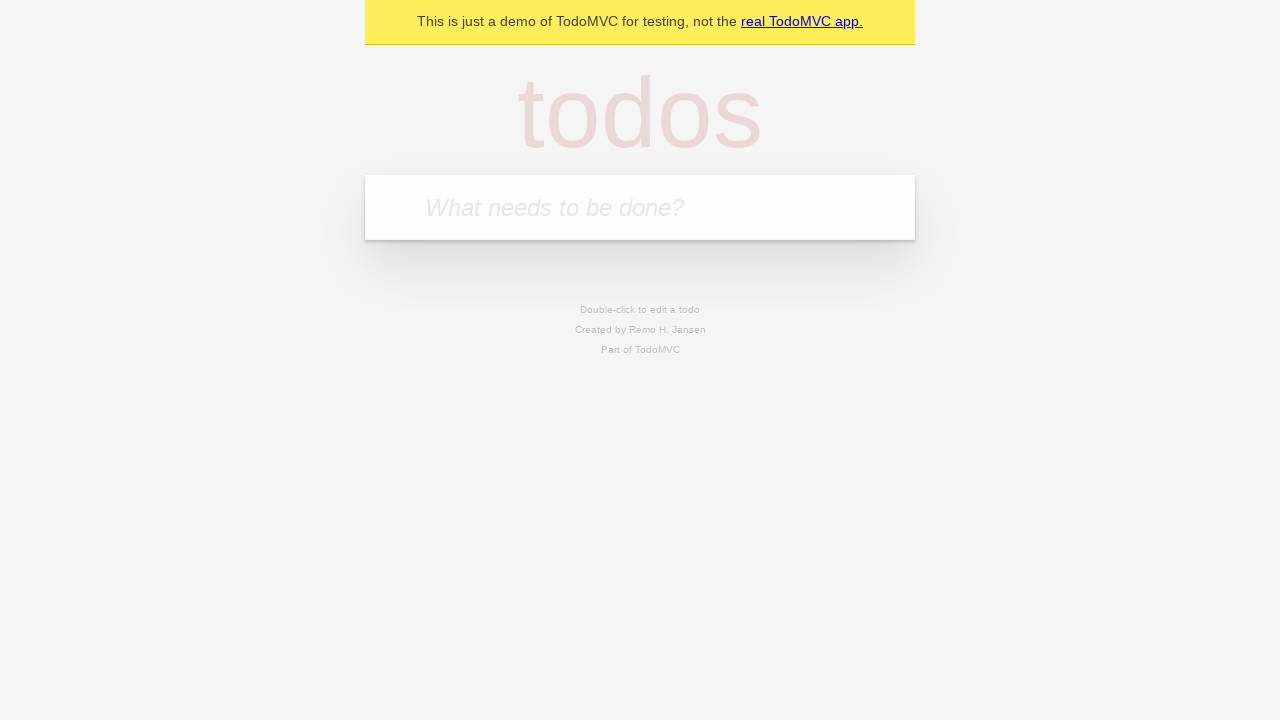

Filled new todo input with 'buy some cheese' on .new-todo
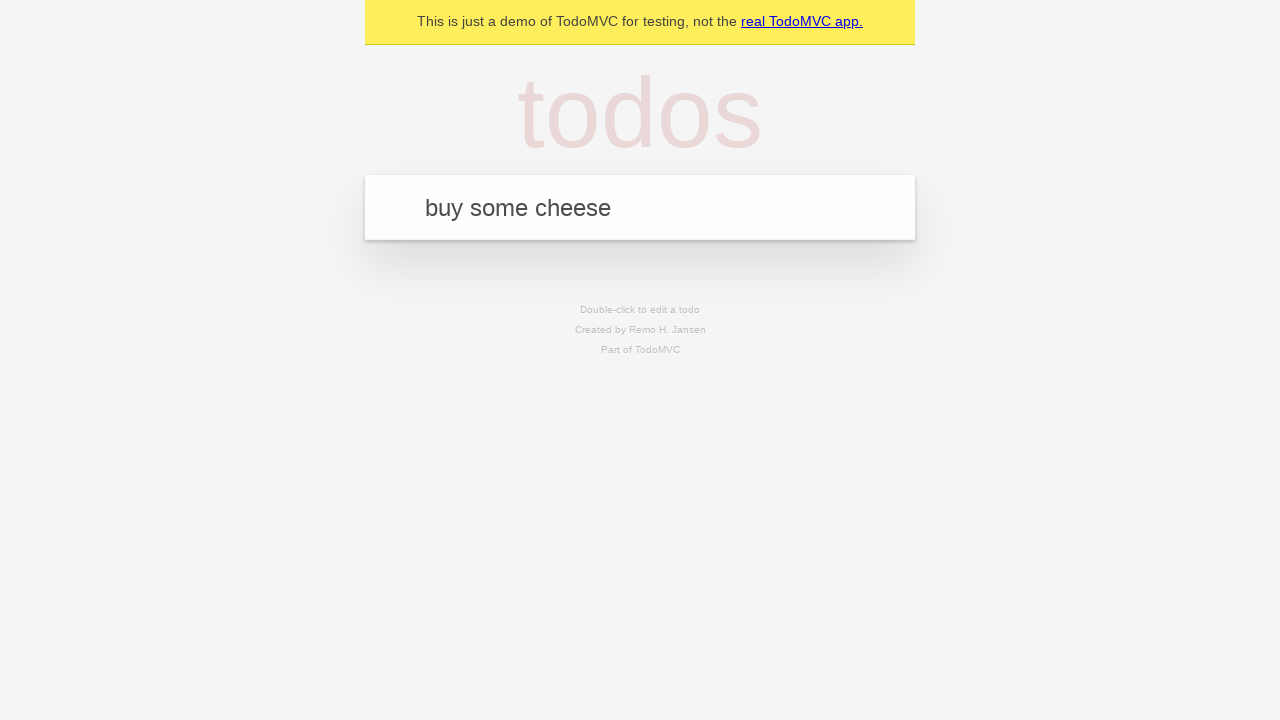

Pressed Enter to create first todo item on .new-todo
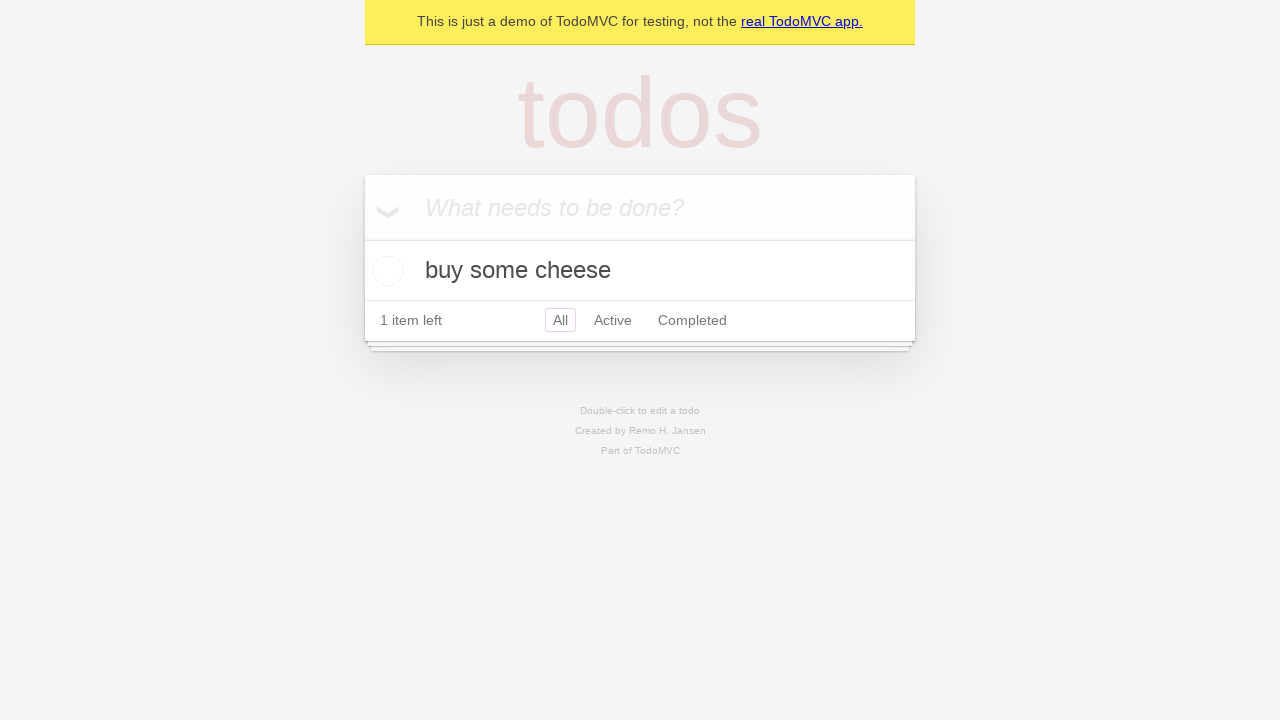

Filled new todo input with 'feed the cat' on .new-todo
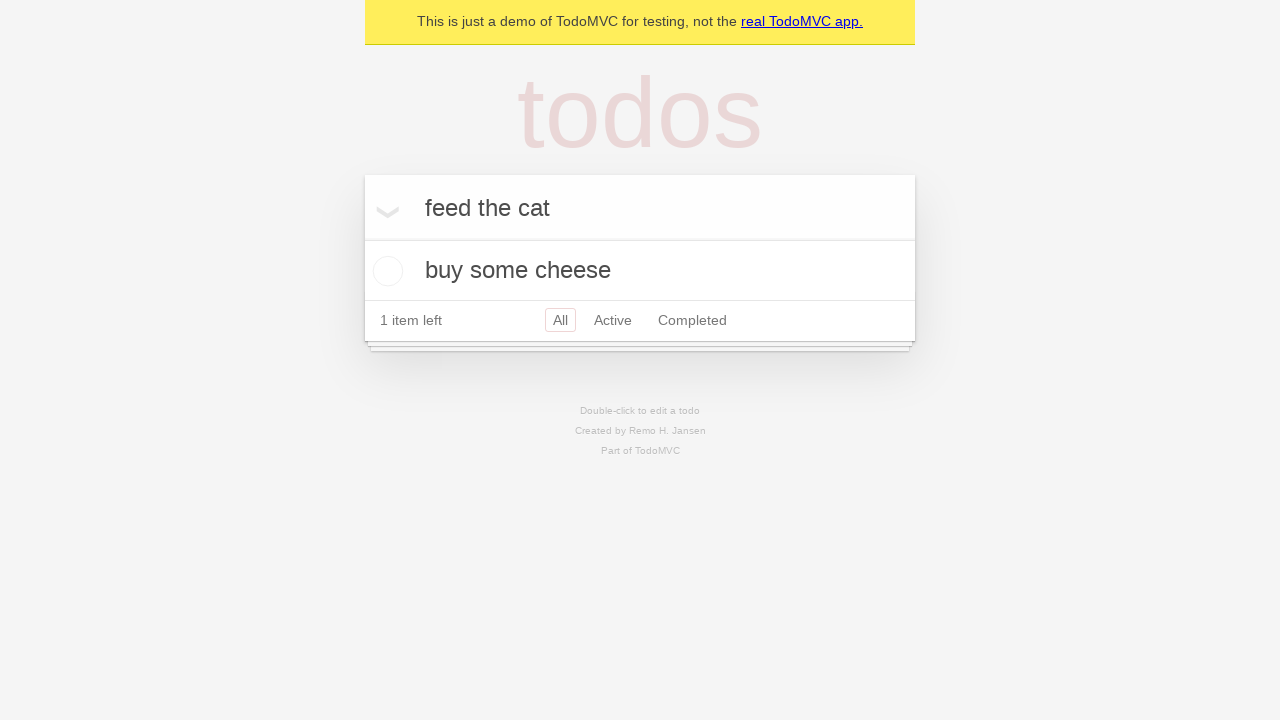

Pressed Enter to create second todo item on .new-todo
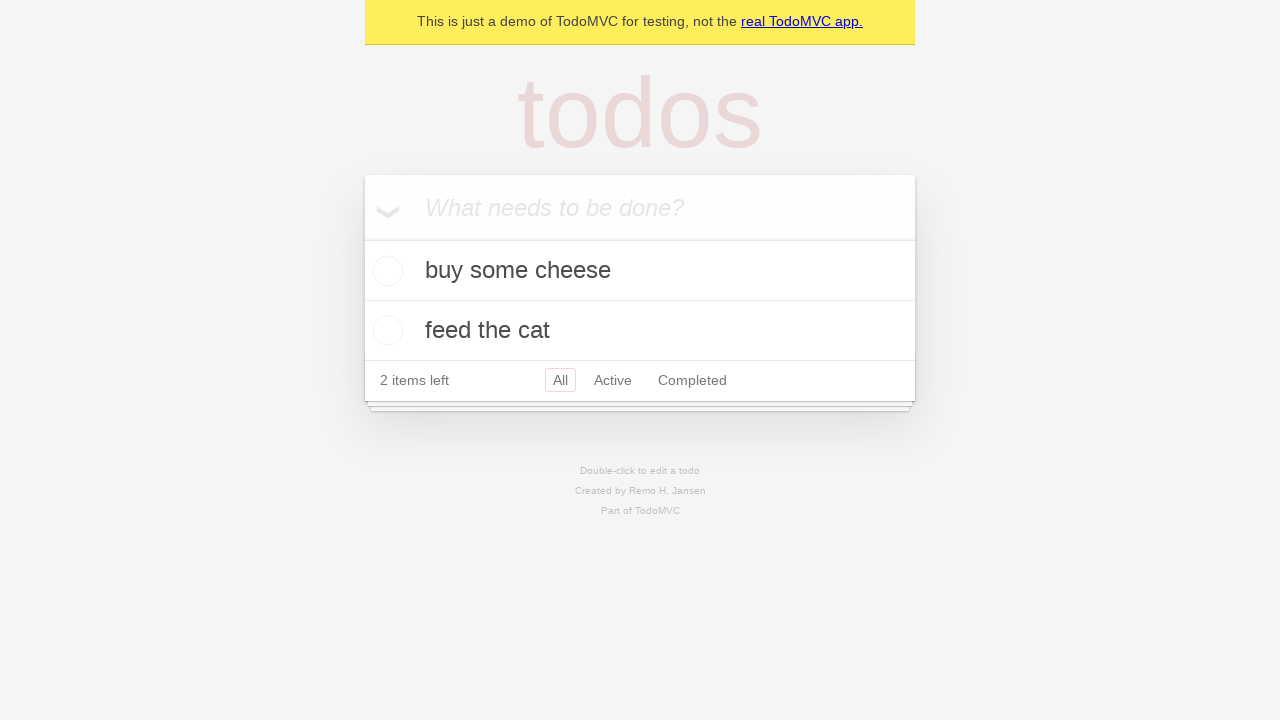

Waited for both todo items to be visible
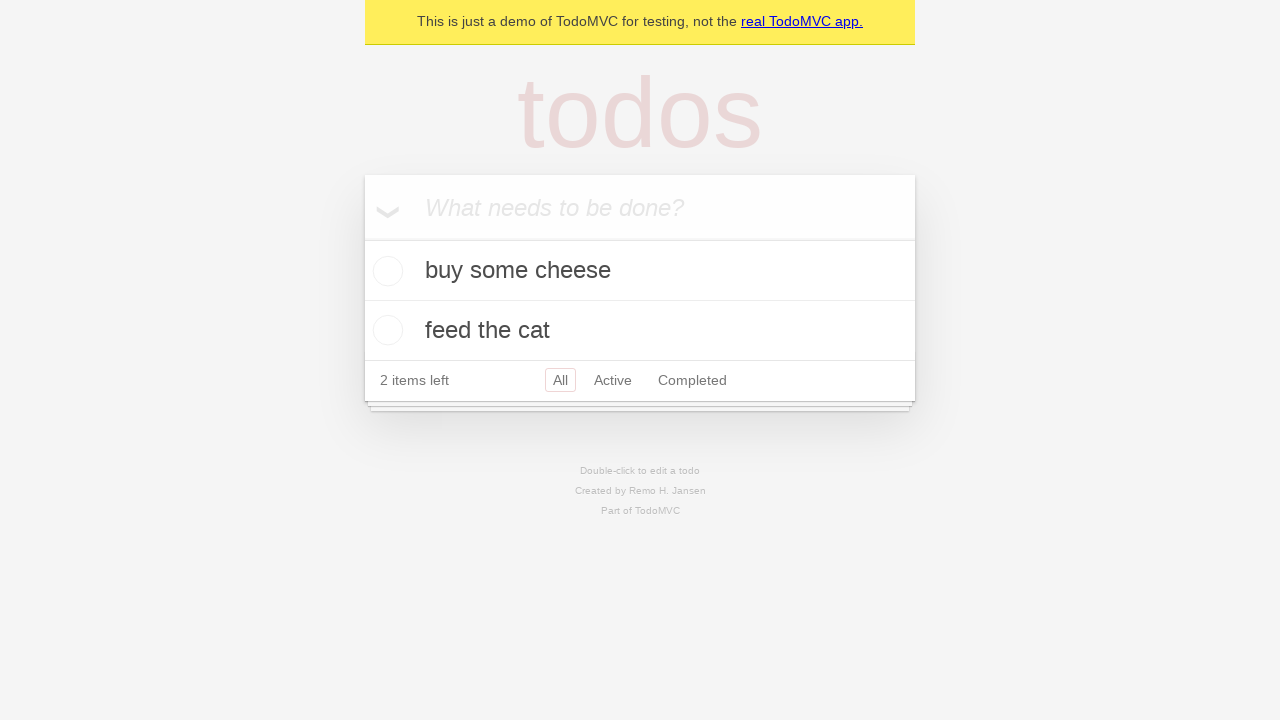

Checked the first todo item as completed at (385, 271) on .todo-list li >> nth=0 >> .toggle
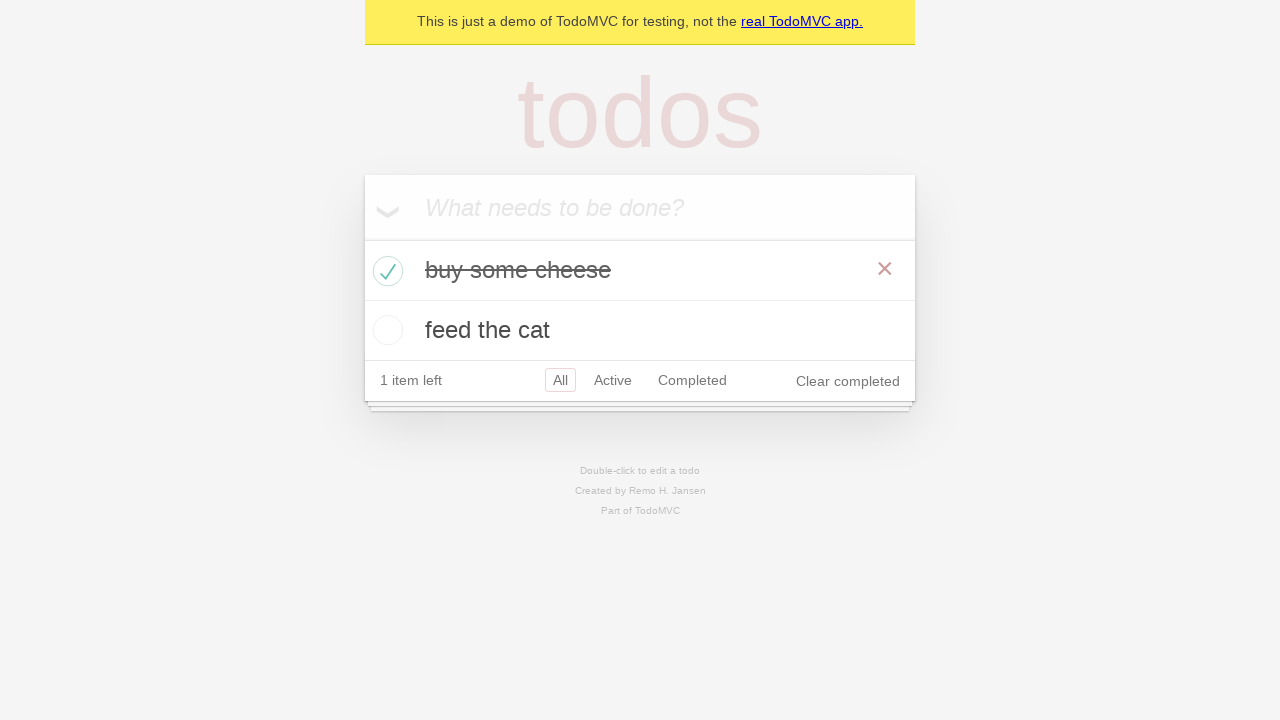

Reloaded the page to test data persistence
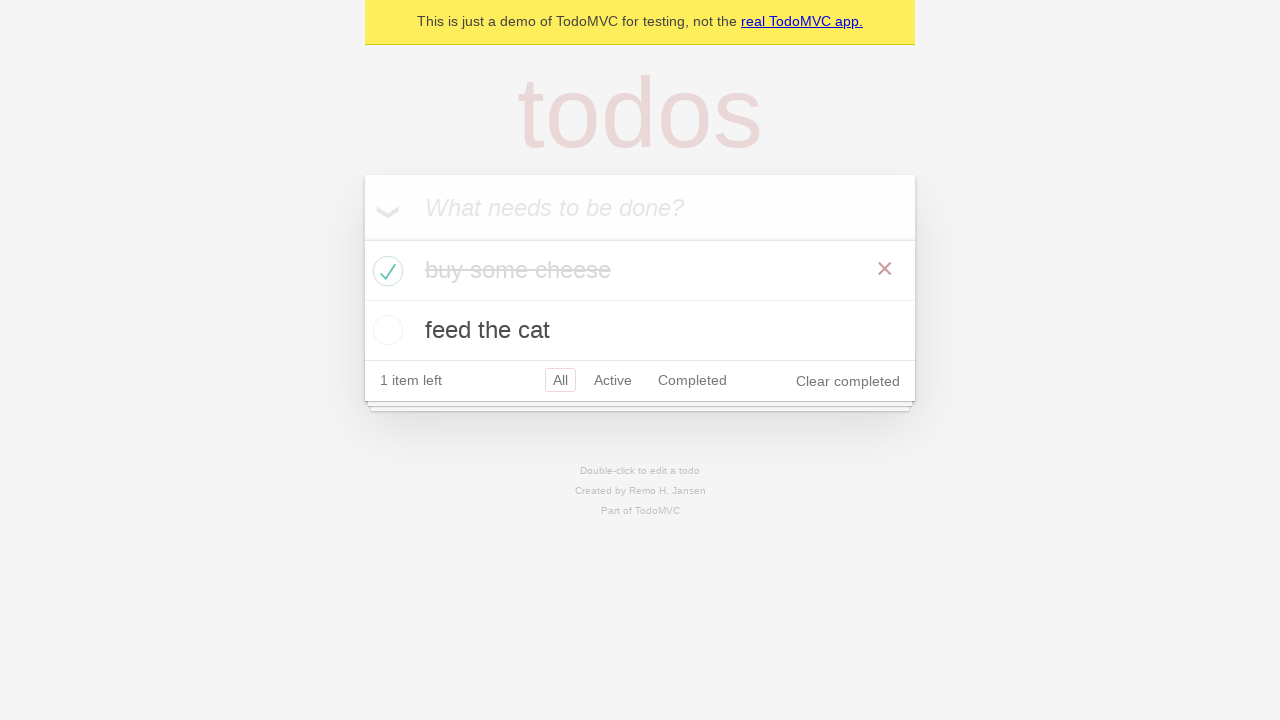

Verified both todo items persisted after page reload
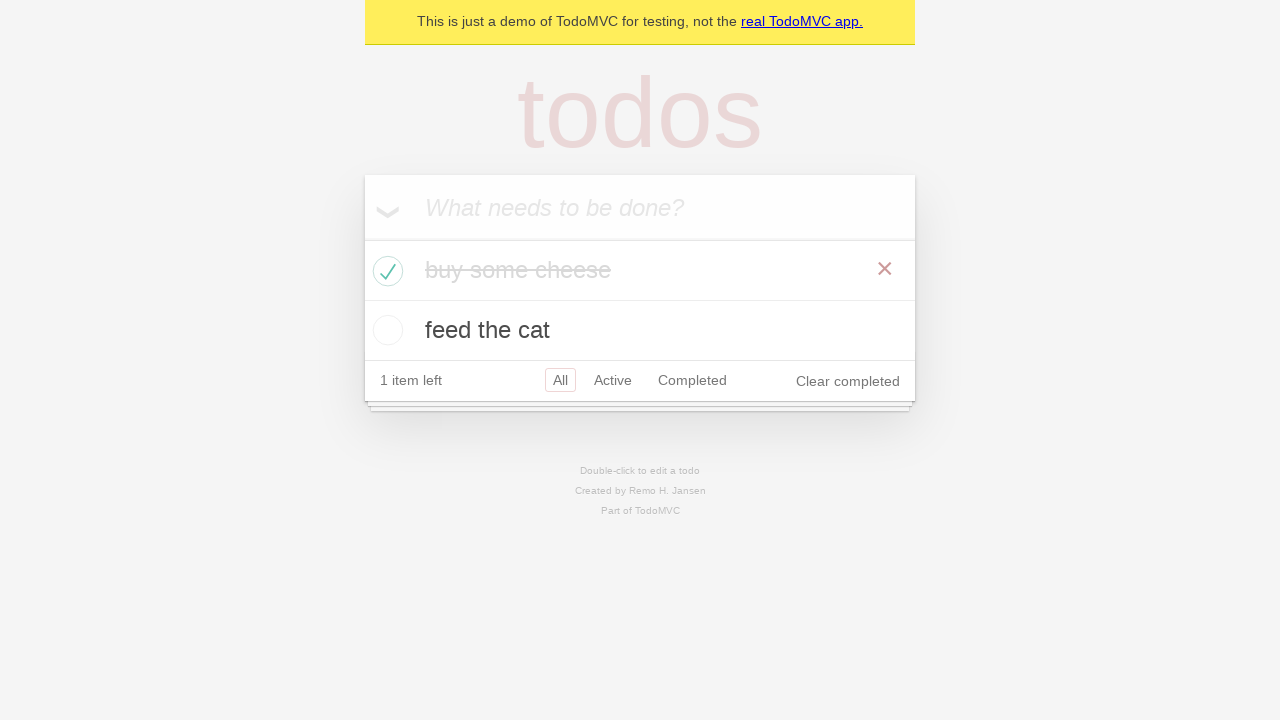

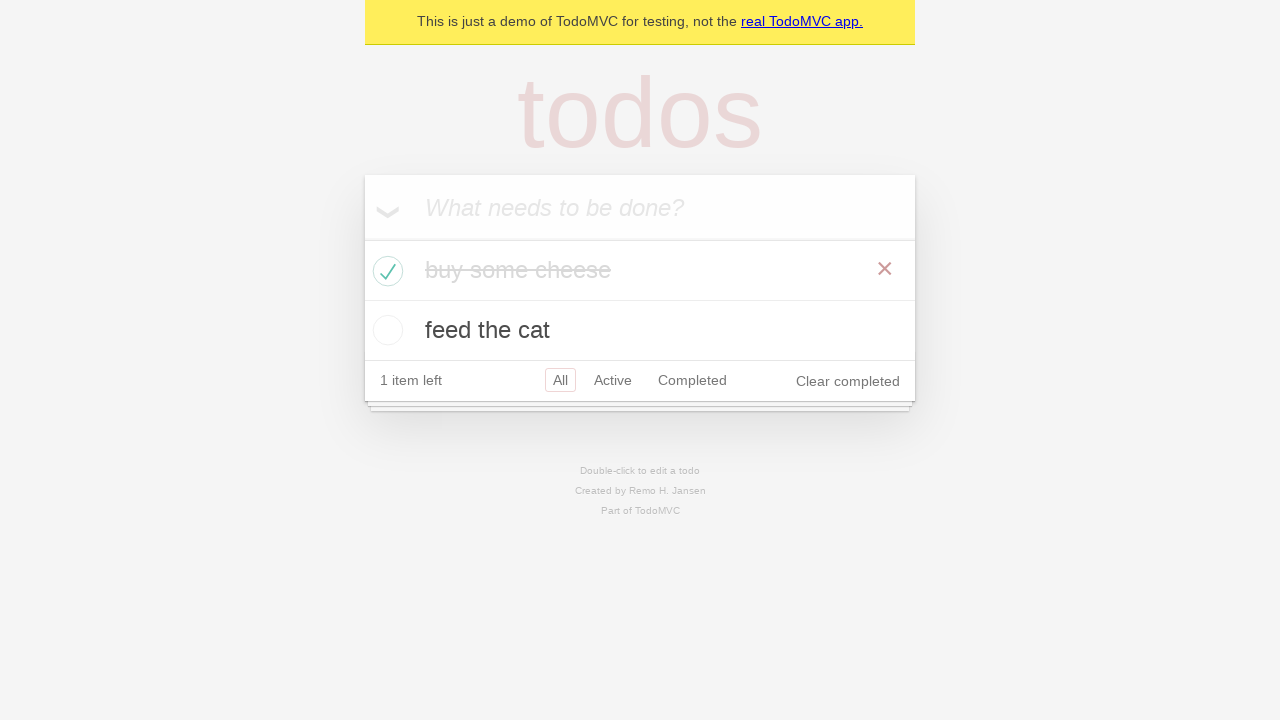